Tests the Class Attribute page by clicking the link and then clicking a button with class2 CSS class

Starting URL: http://uitestingplayground.com/home

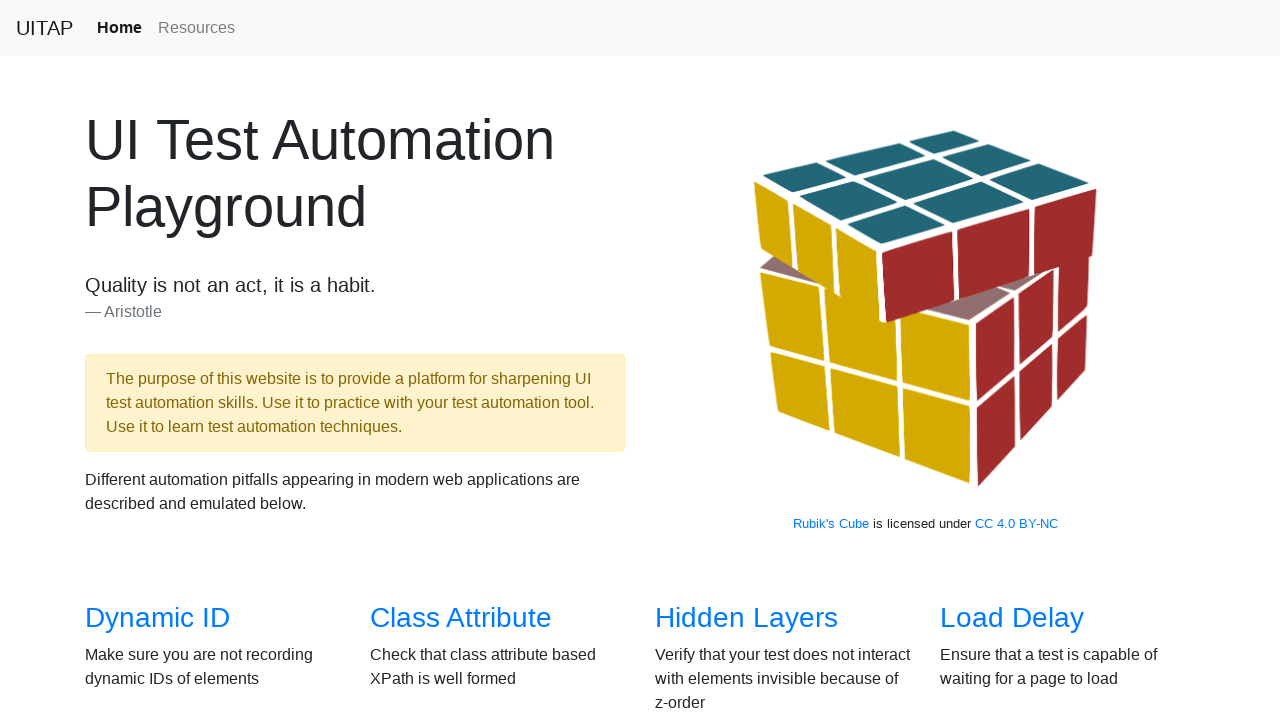

Navigated to UITestingPlayground home page
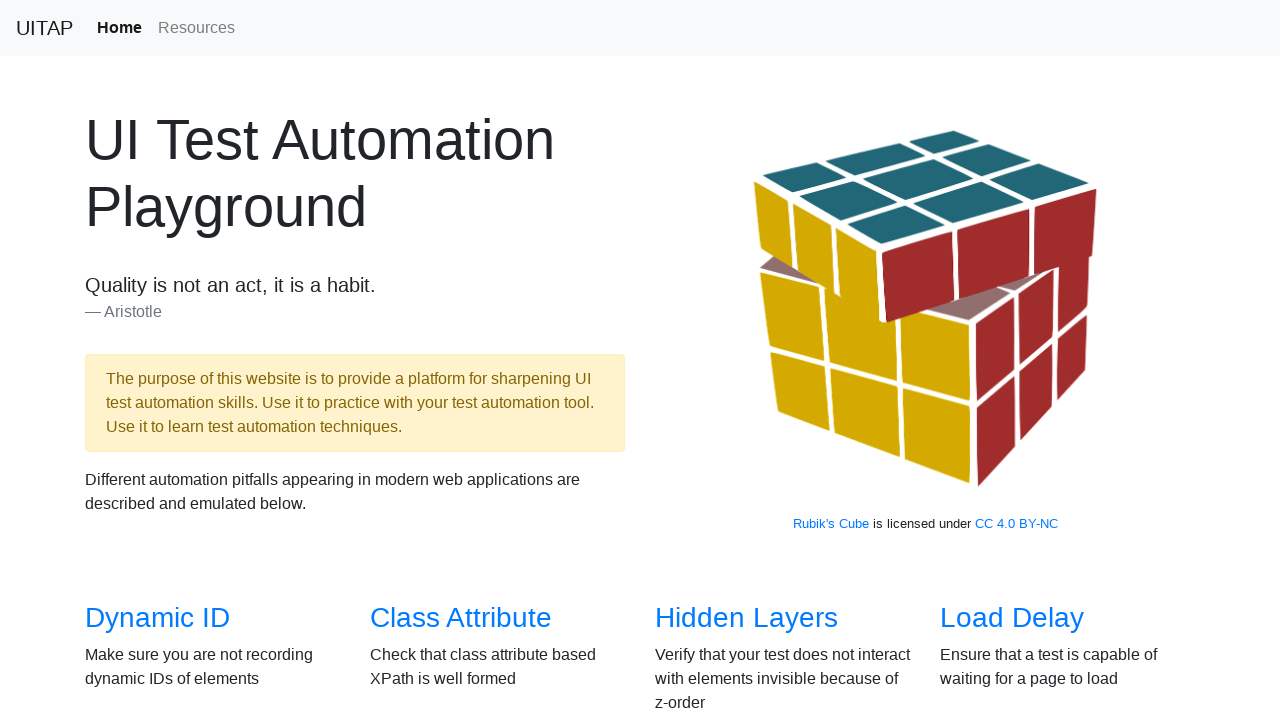

Clicked on Class Attribute link at (461, 618) on text=Class Attribute
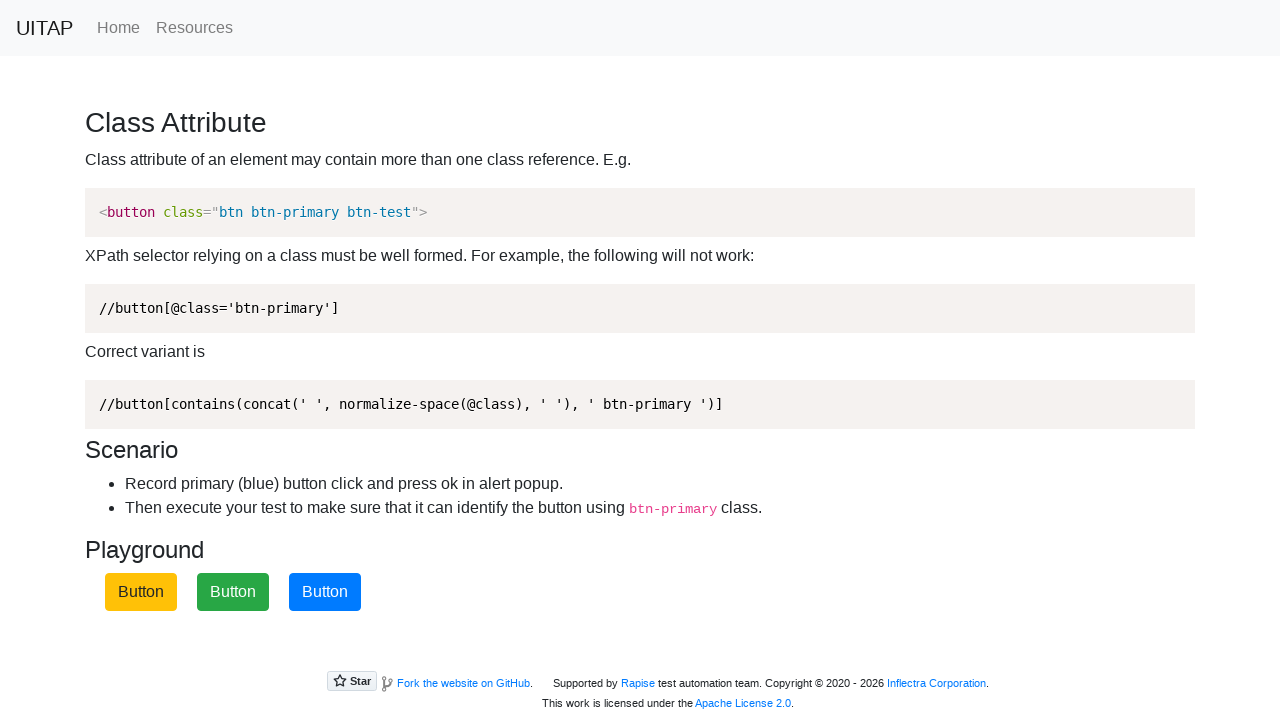

Clicked button with class2 CSS class at (233, 592) on .class2
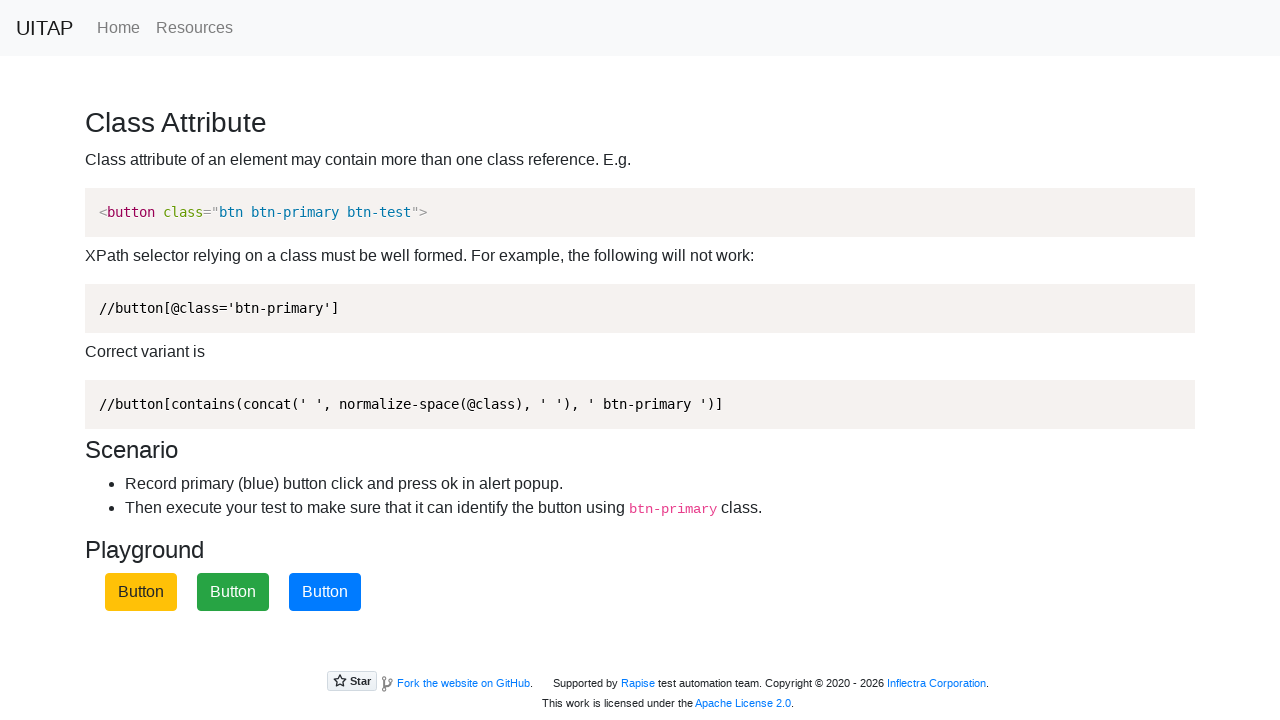

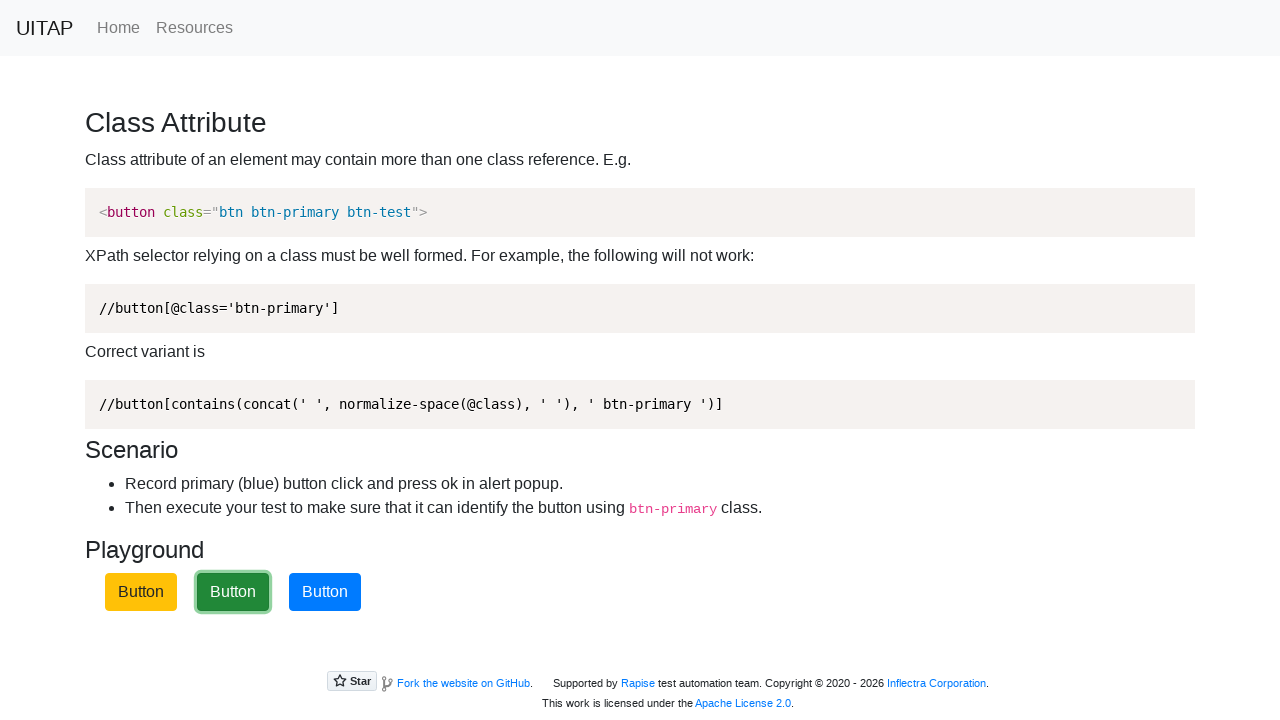